Tests alert functionality by scrolling to and clicking a JavaScript alert button

Starting URL: http://automationbykrishna.com

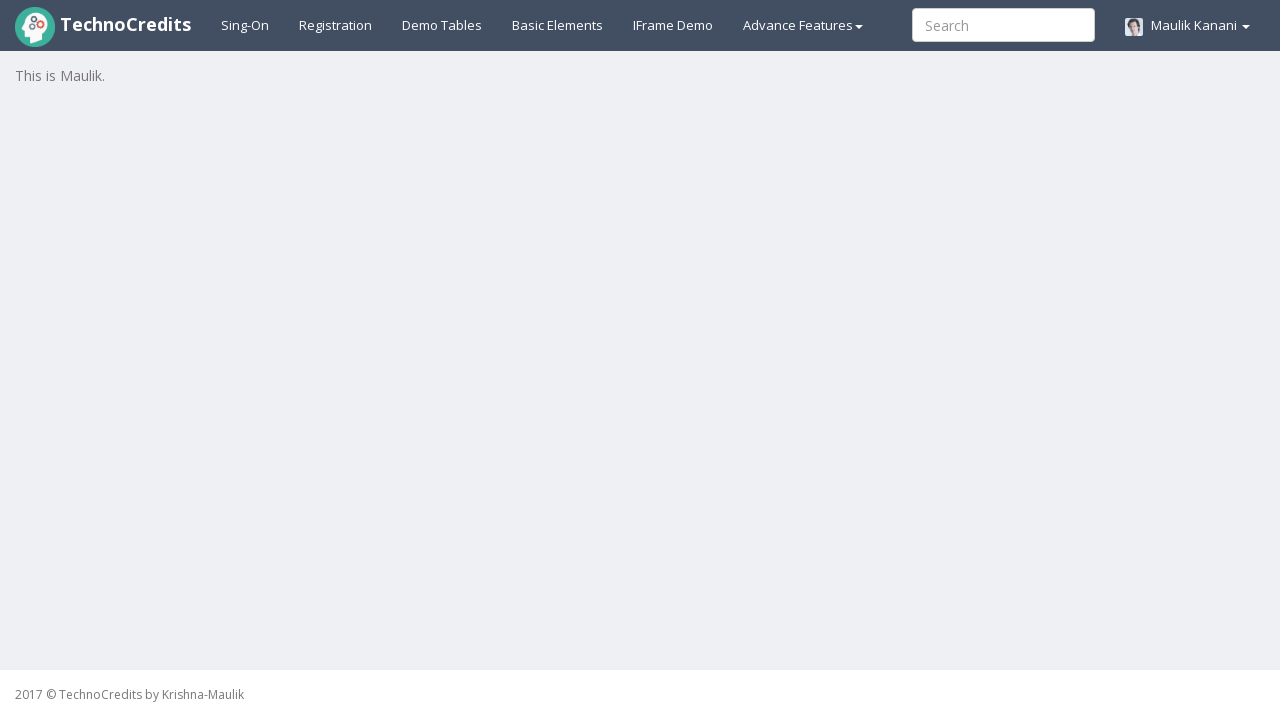

Clicked on basic elements tab at (558, 25) on #basicelements
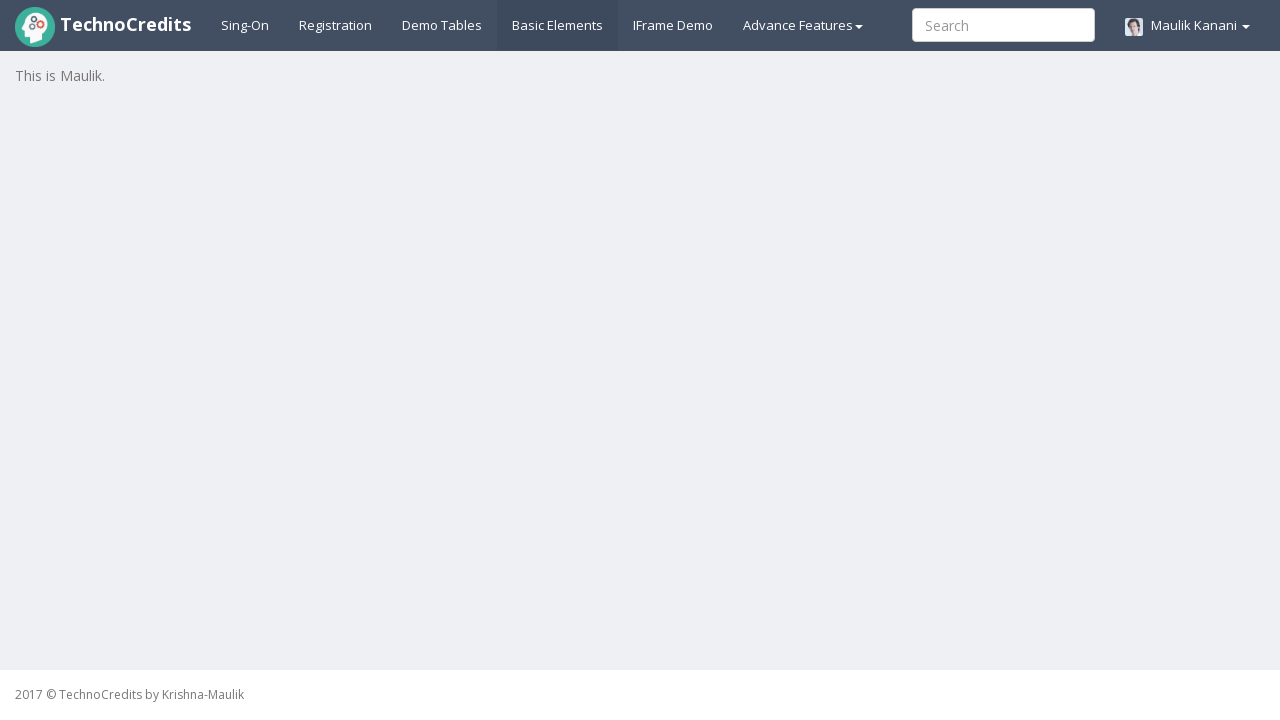

Waited 2 seconds for form to load
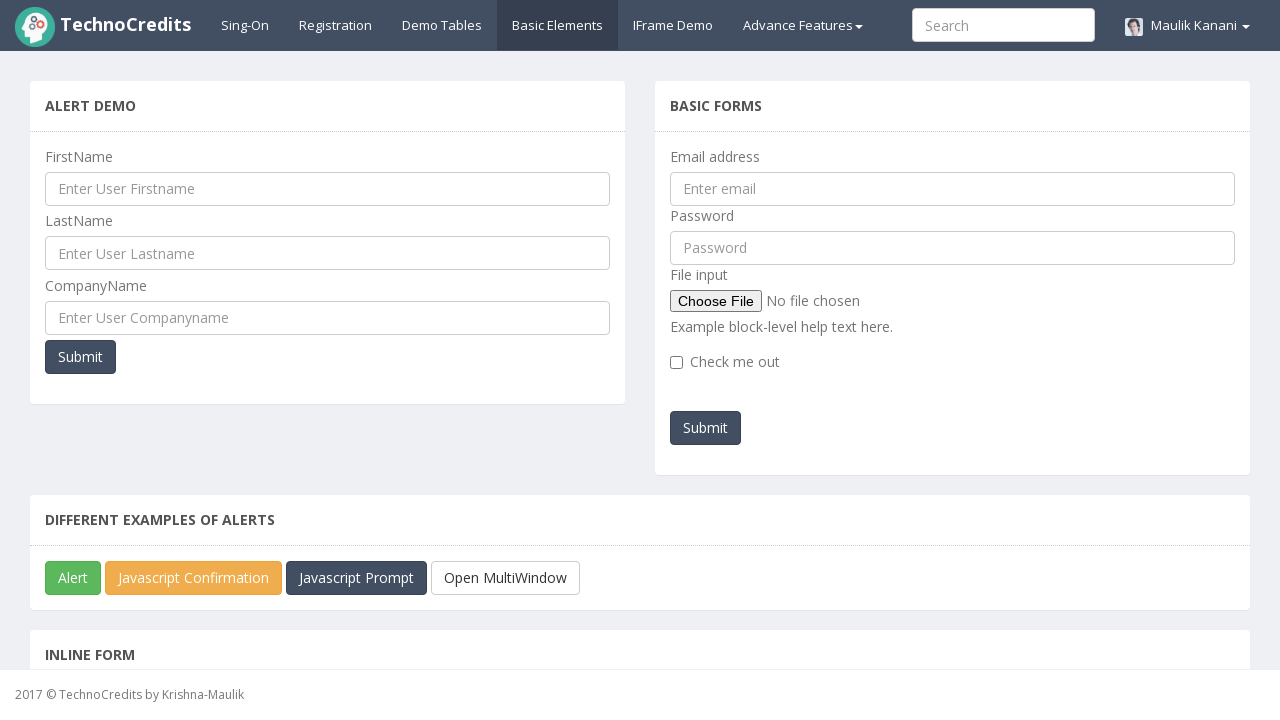

Scrolled down 500 pixels to make alert button visible
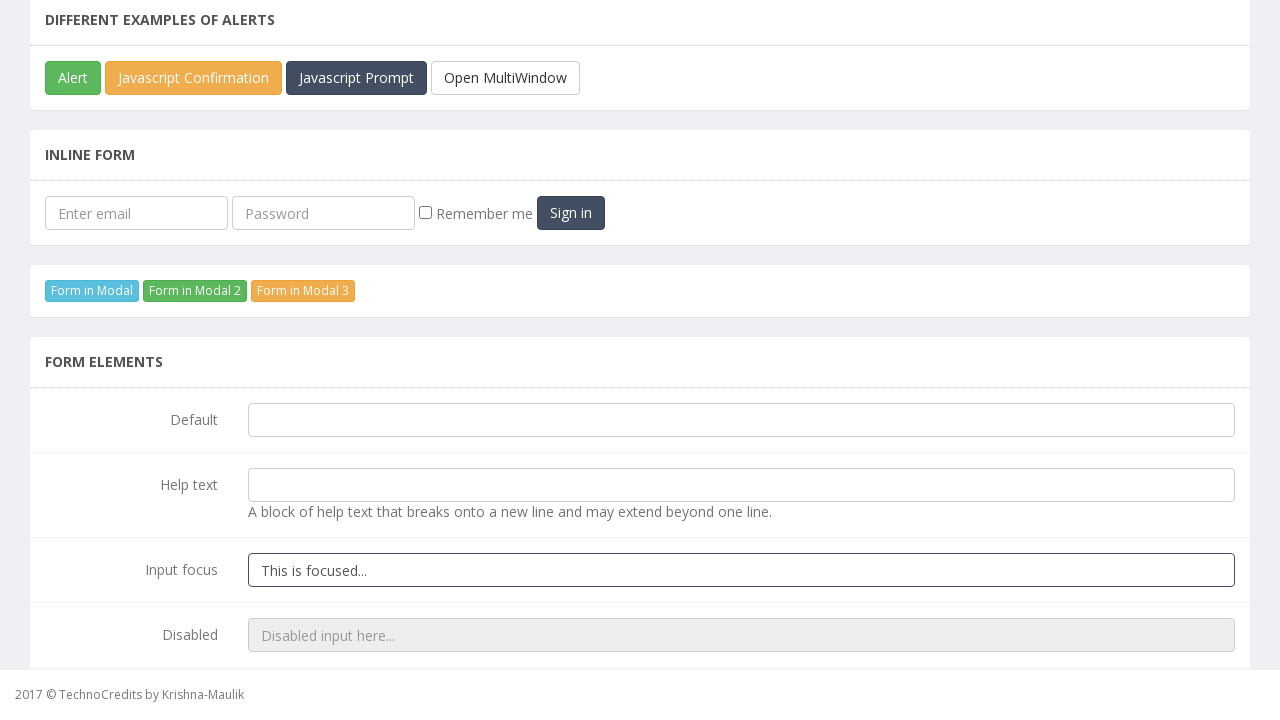

Clicked the JavaScript alert button at (73, 78) on xpath=//button[@id='javascriptAlert']
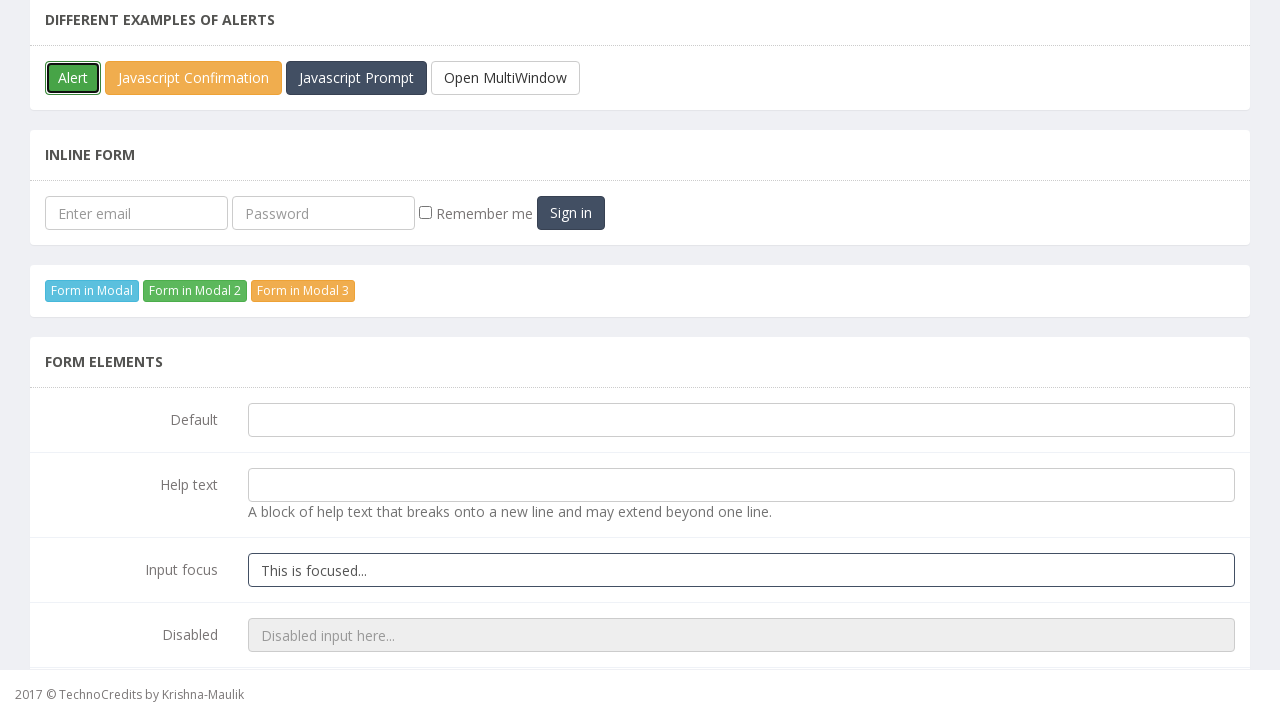

Set up dialog handler to accept alert
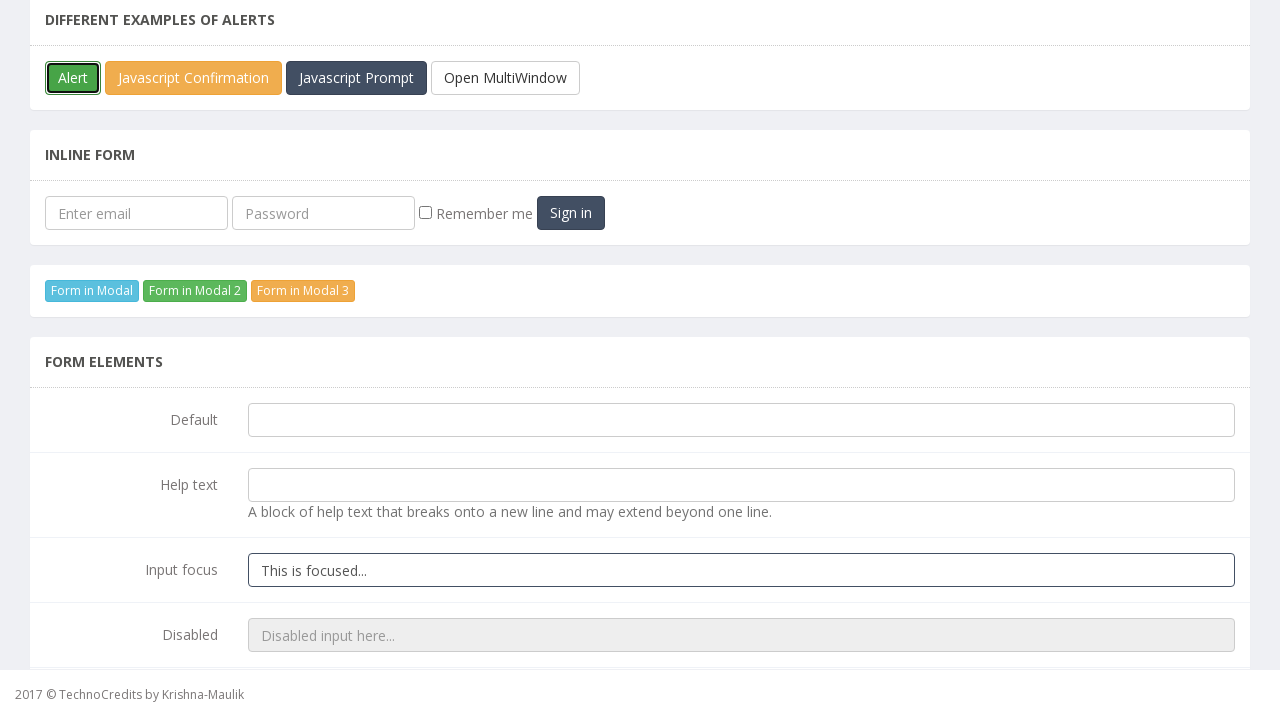

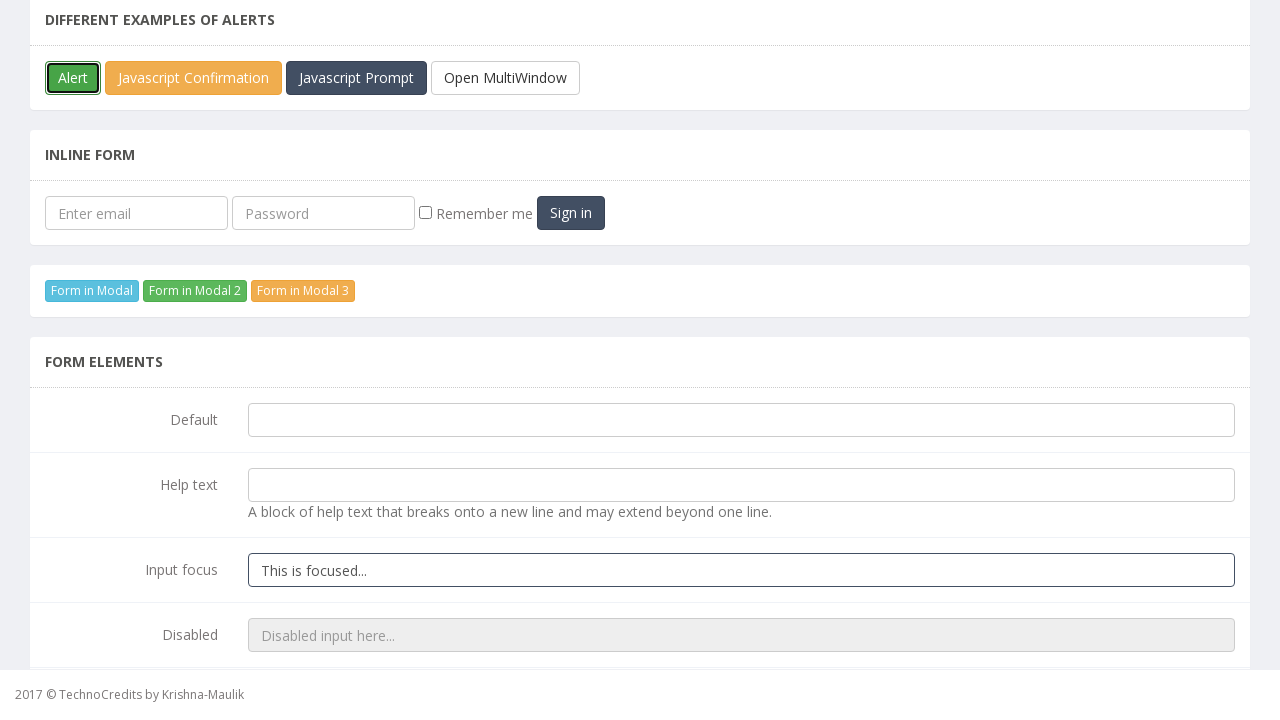